Tests radio button functionality by clicking through all sport radio buttons on the page

Starting URL: https://practice.cydeo.com/radio_buttons

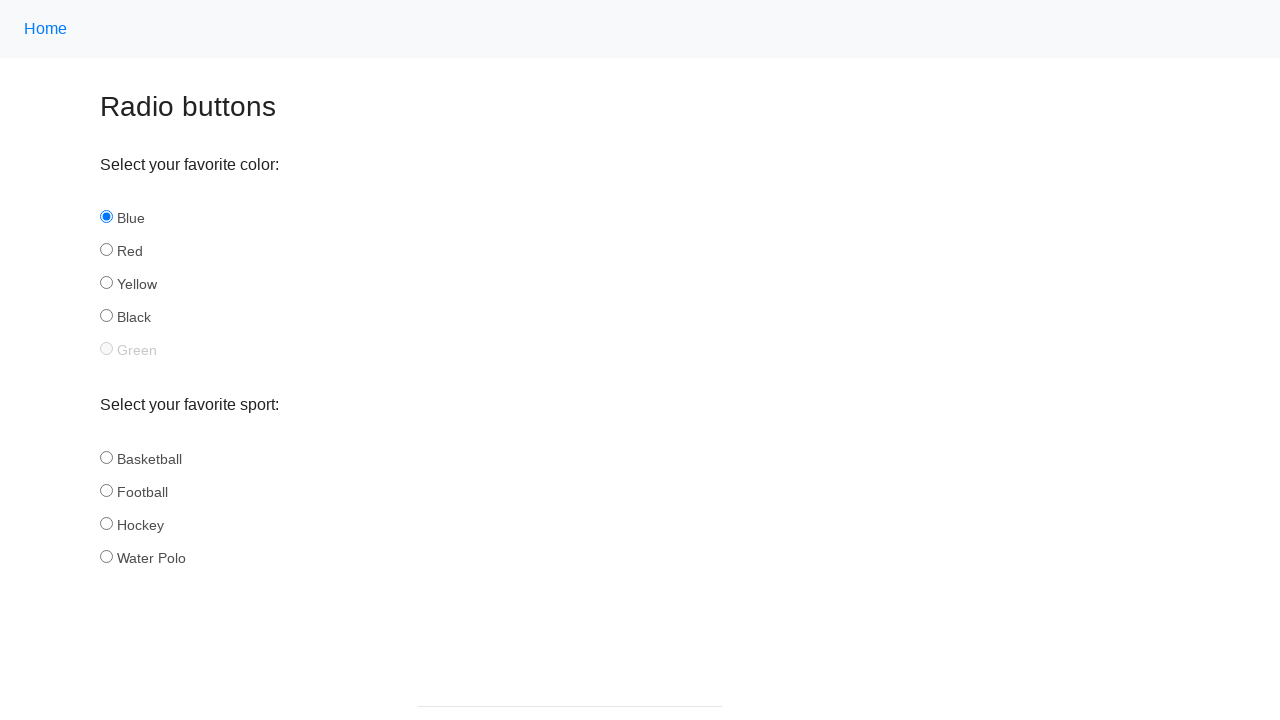

Waited for sport radio buttons to load
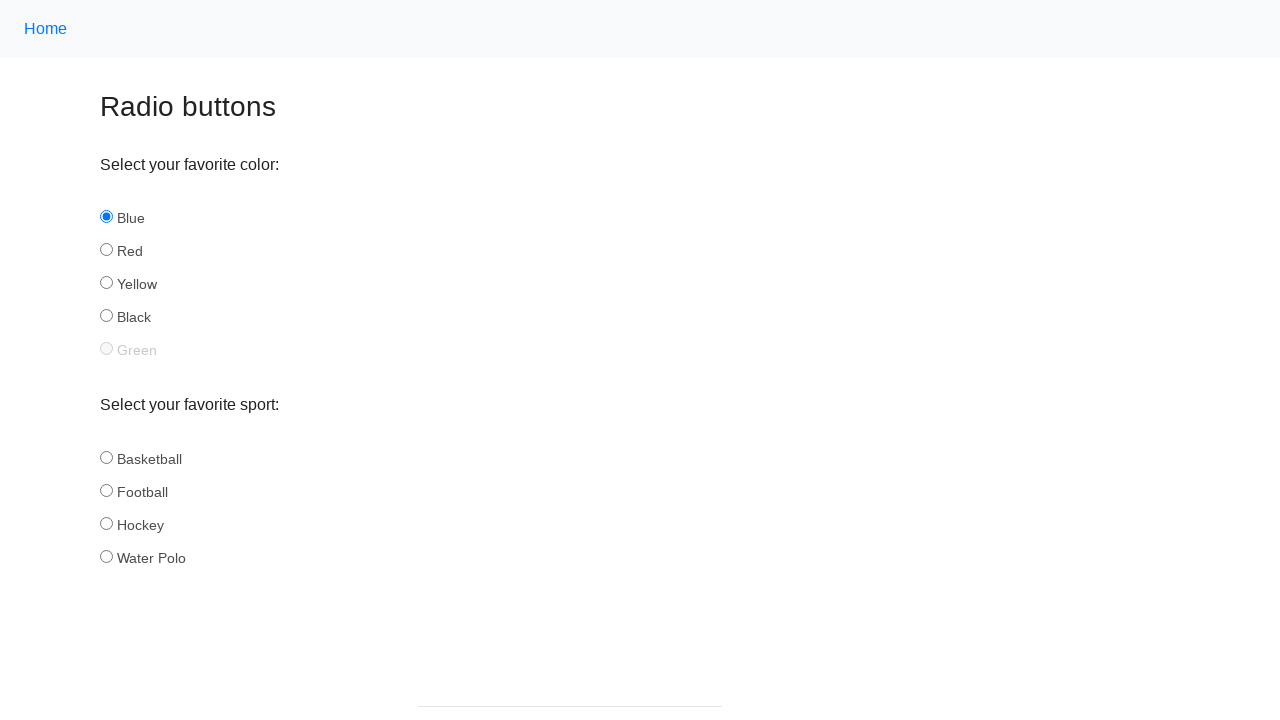

Located all sport radio buttons on the page
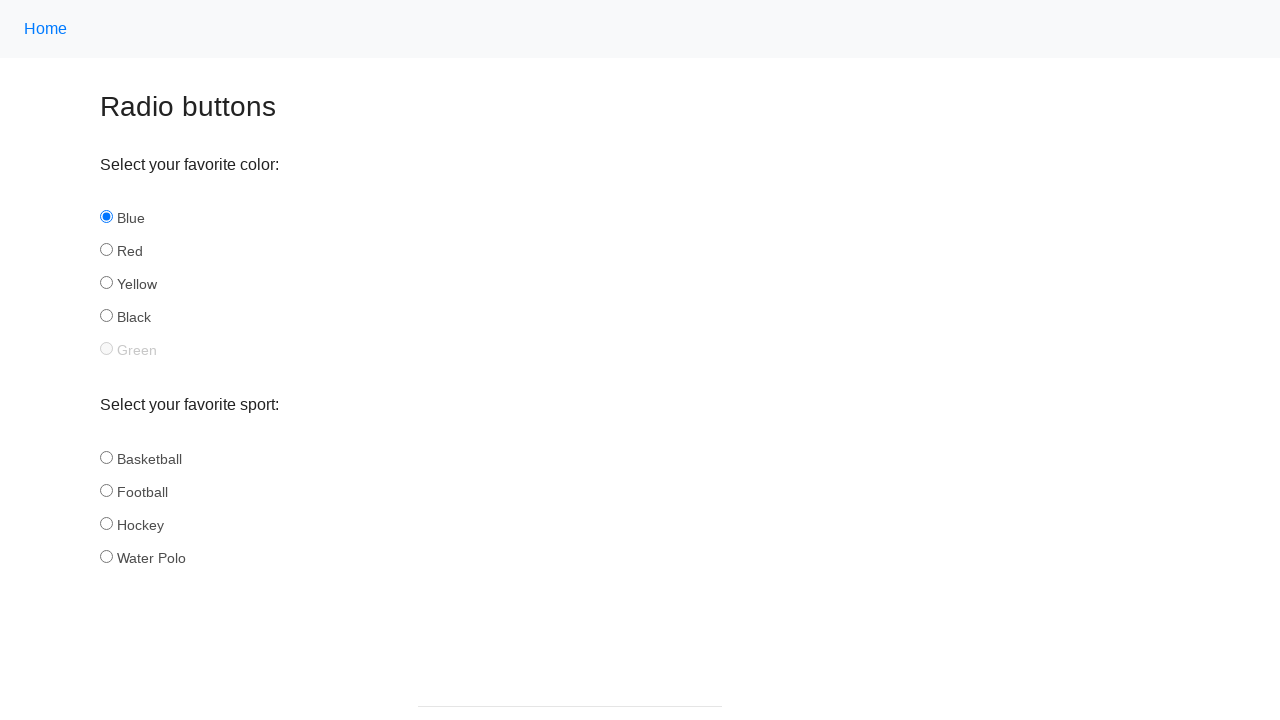

Found 4 sport radio buttons
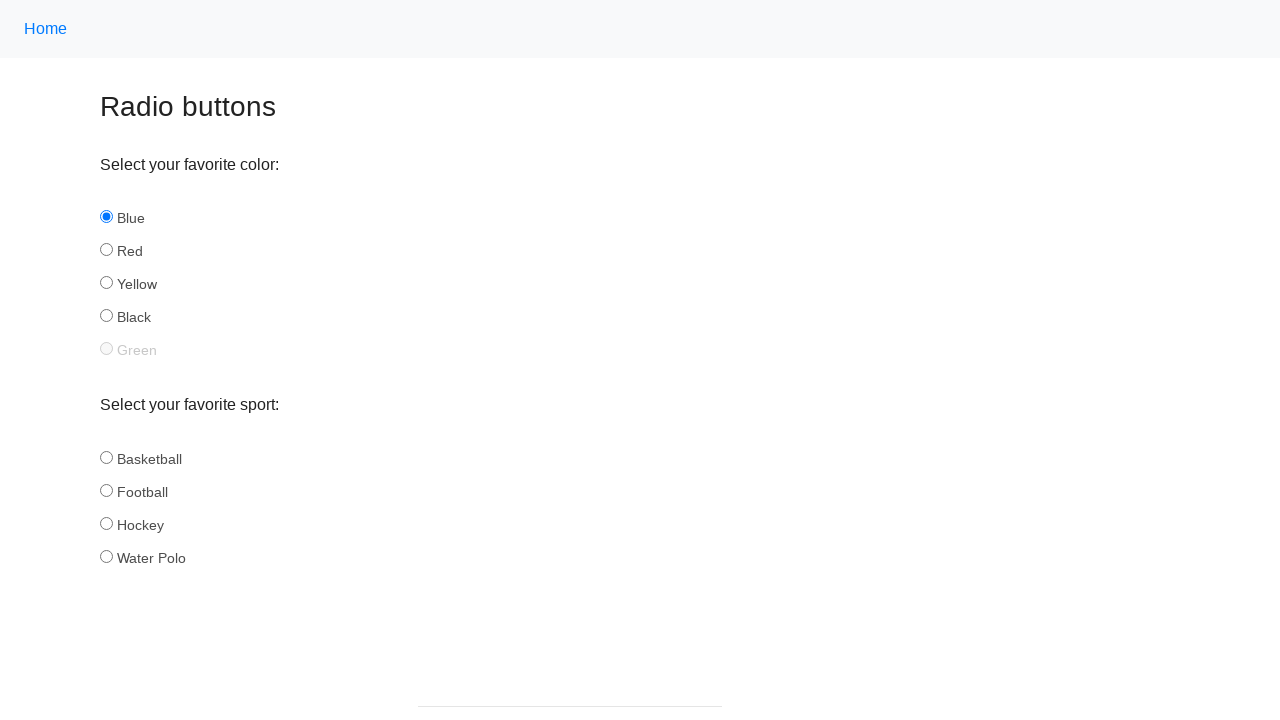

Clicked sport radio button 1 of 4 at (106, 457) on input[name='sport'] >> nth=0
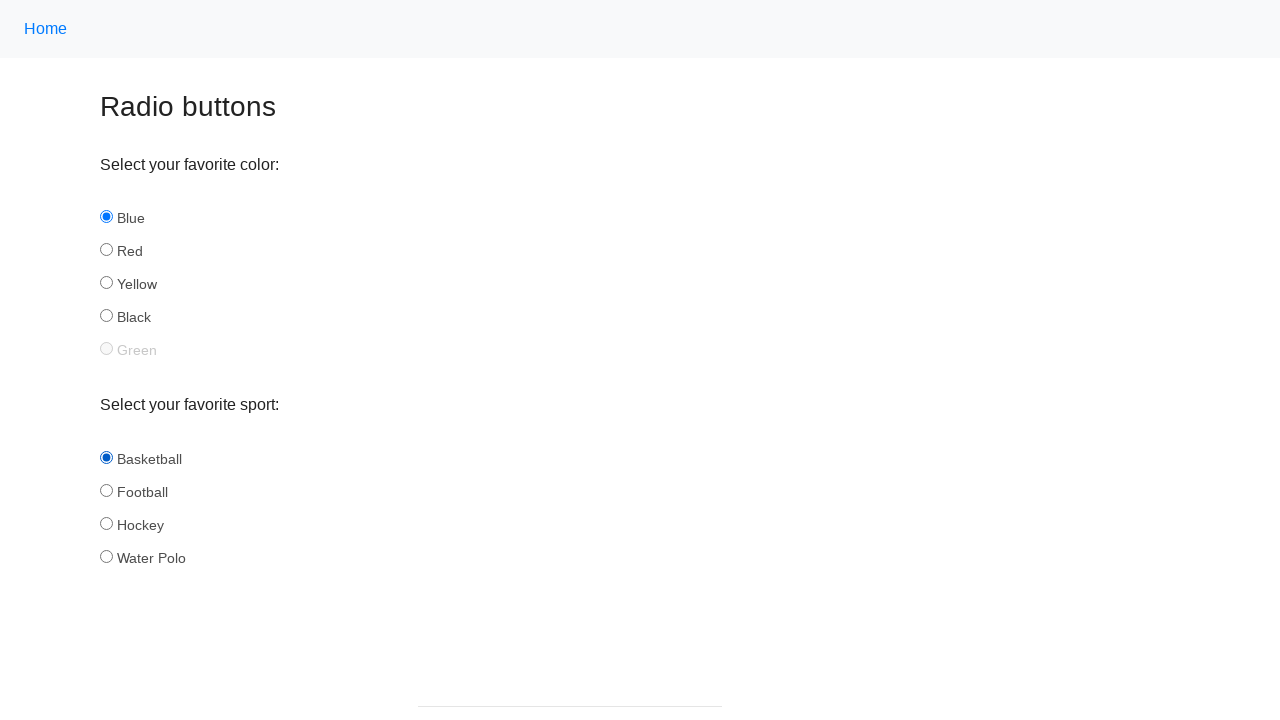

Waited 500ms after clicking radio button 1
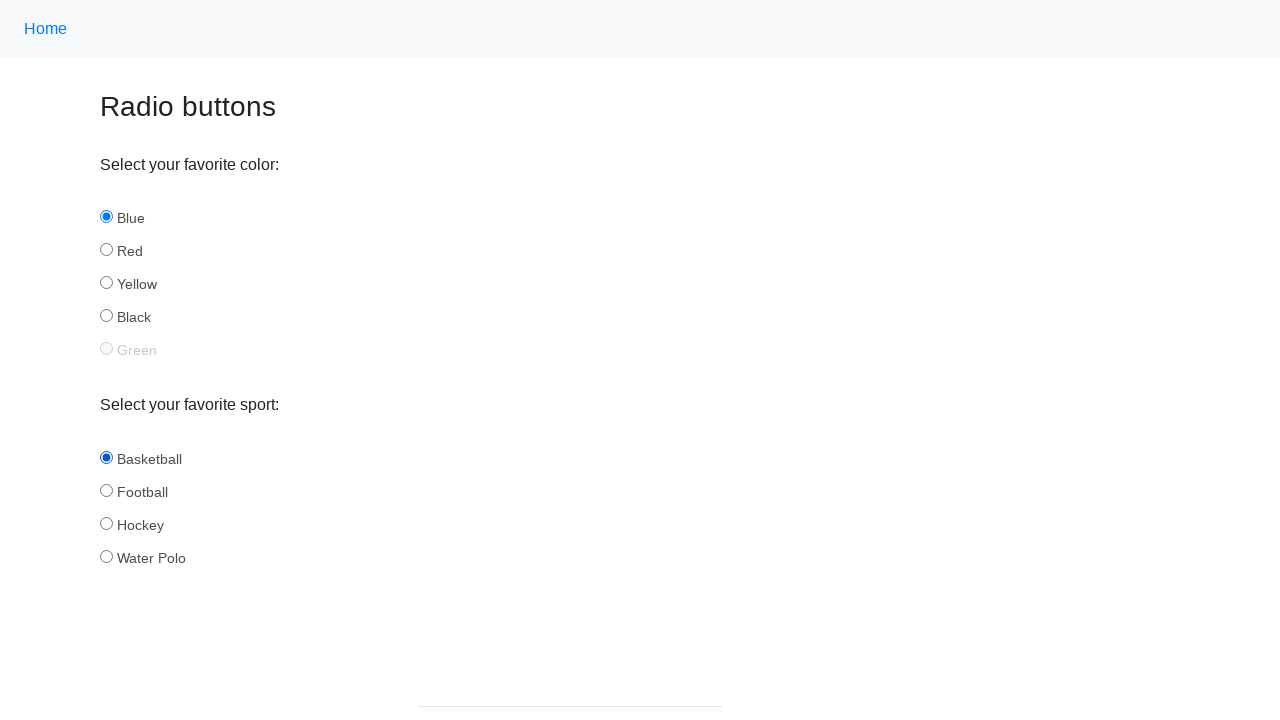

Clicked sport radio button 2 of 4 at (106, 490) on input[name='sport'] >> nth=1
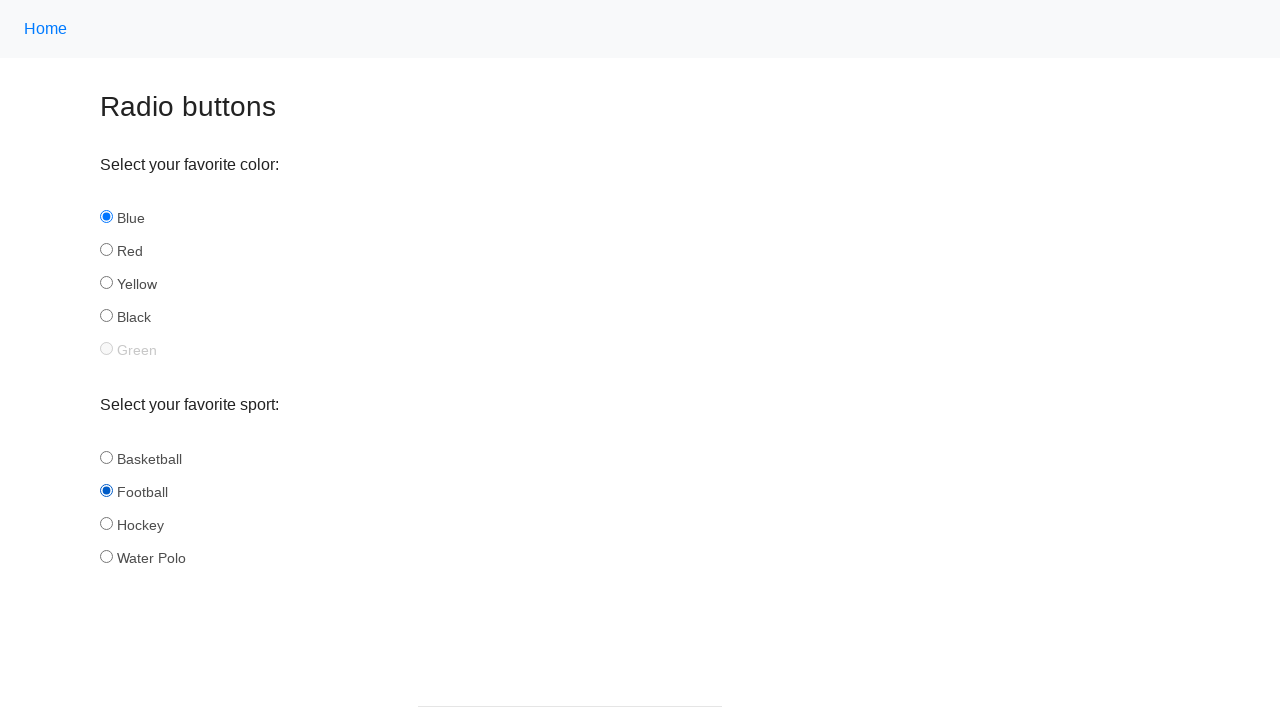

Waited 500ms after clicking radio button 2
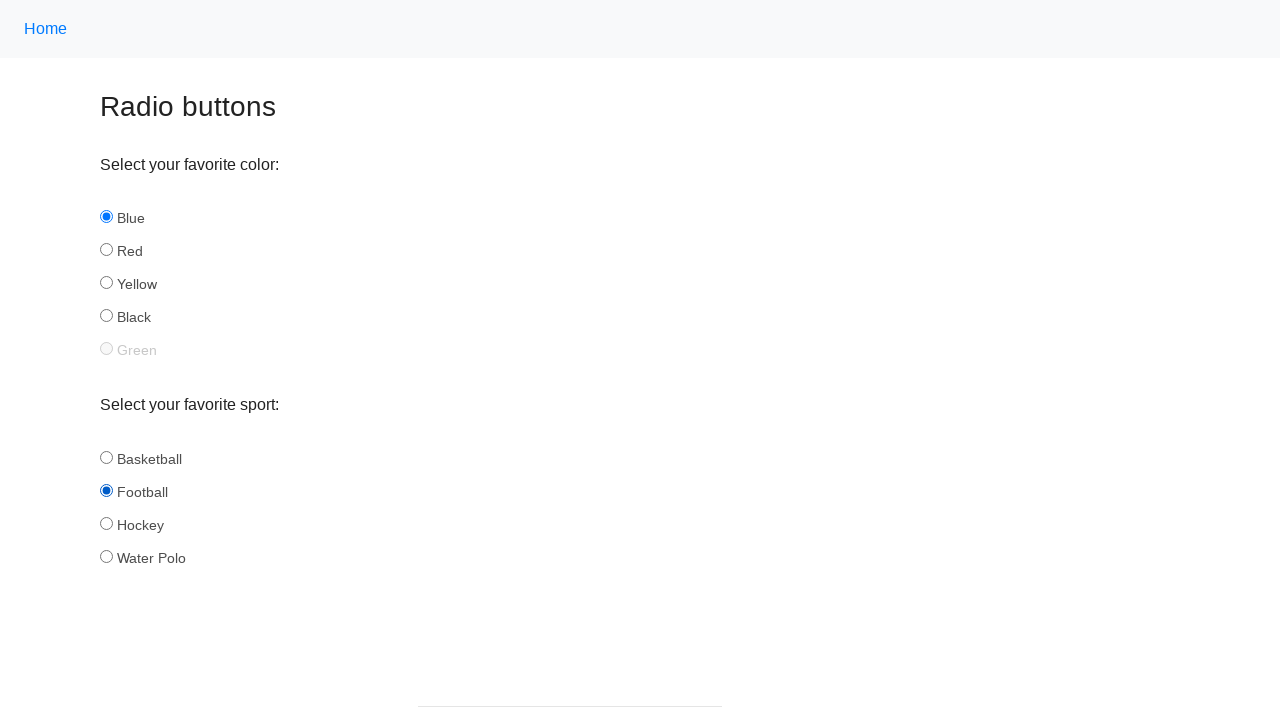

Clicked sport radio button 3 of 4 at (106, 523) on input[name='sport'] >> nth=2
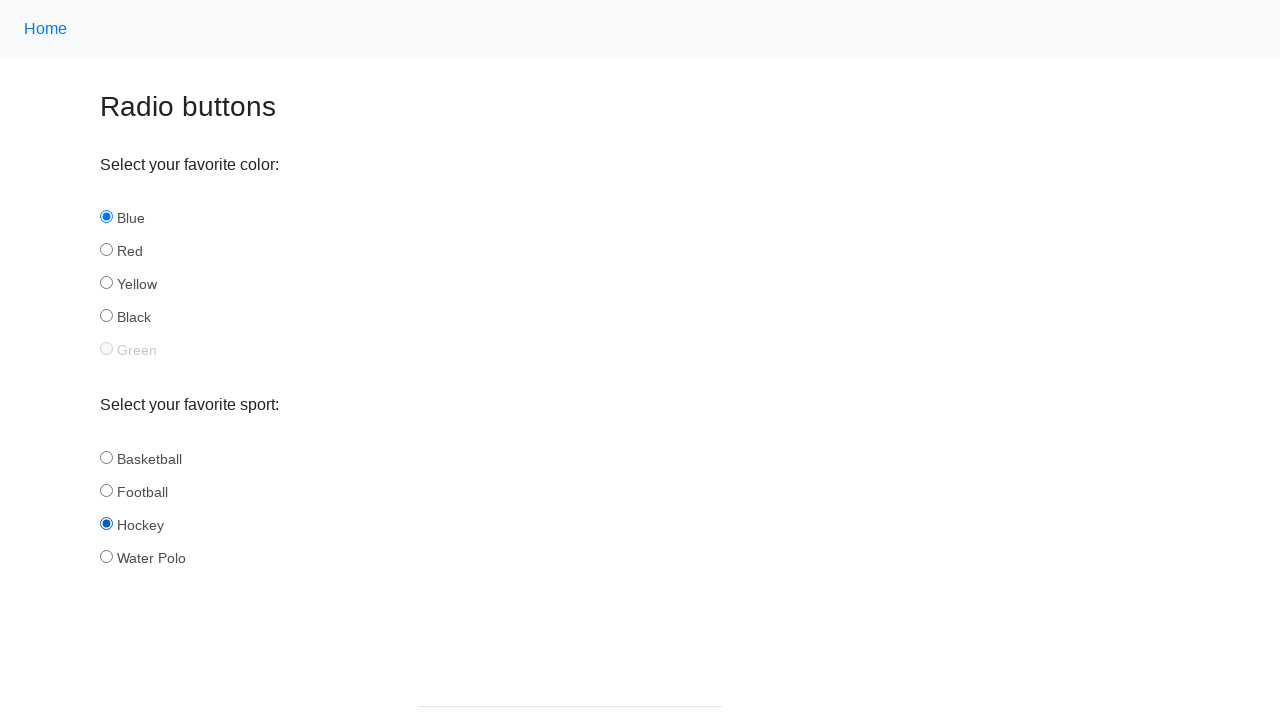

Waited 500ms after clicking radio button 3
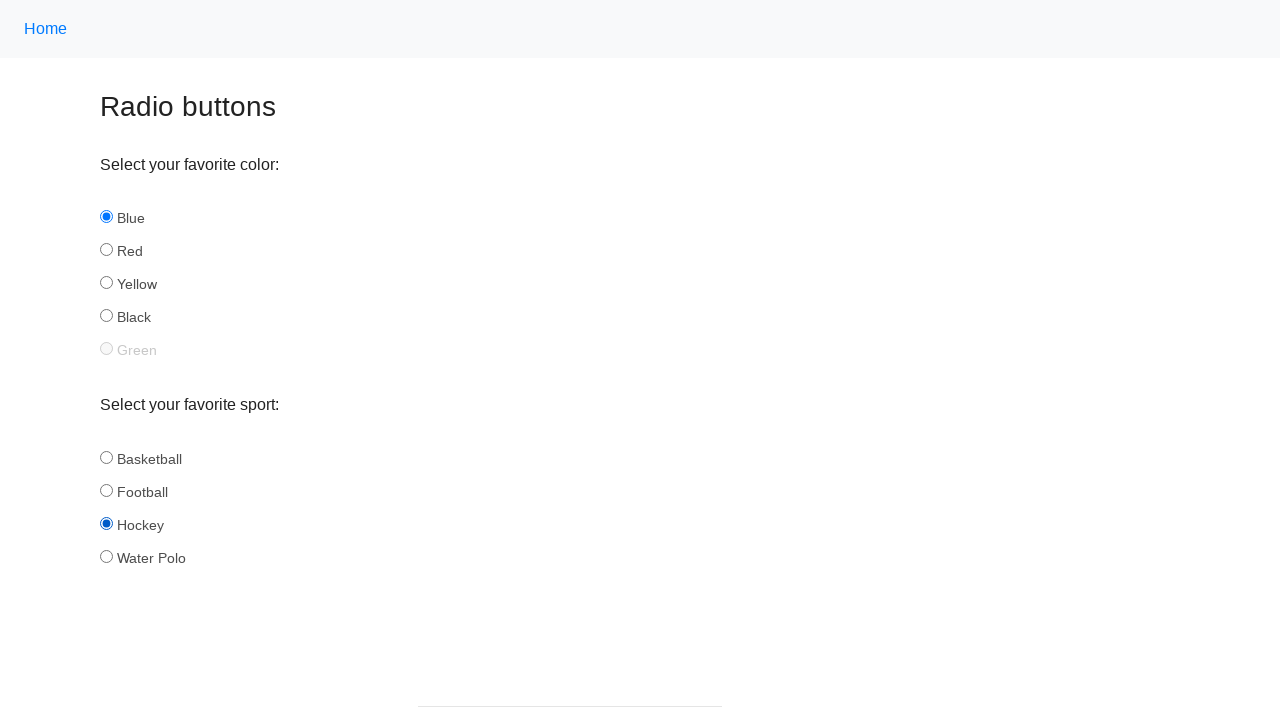

Clicked sport radio button 4 of 4 at (106, 556) on input[name='sport'] >> nth=3
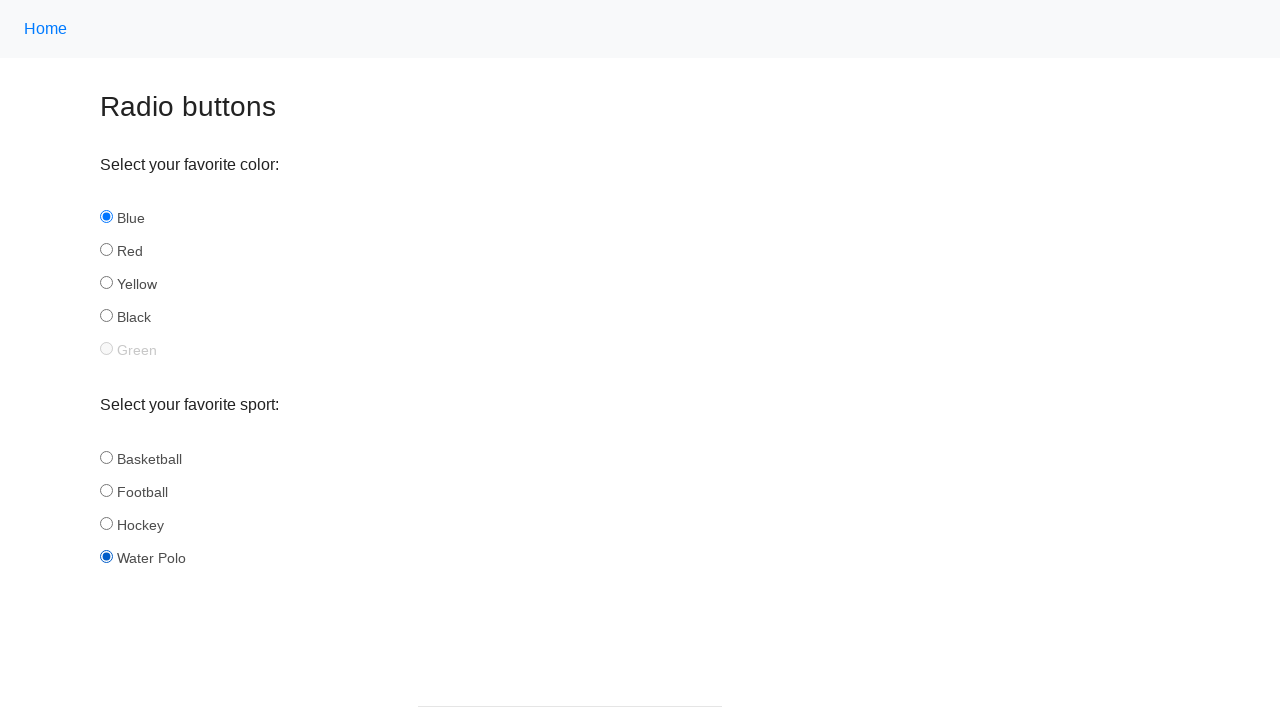

Waited 500ms after clicking radio button 4
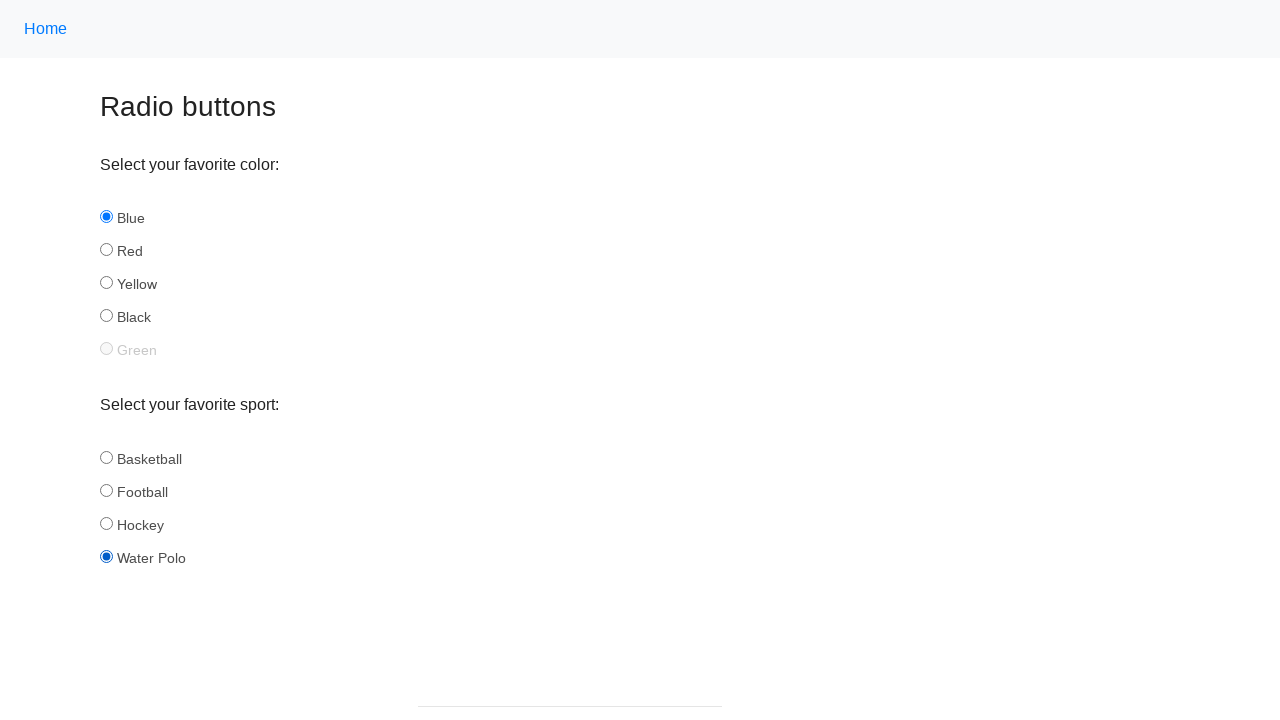

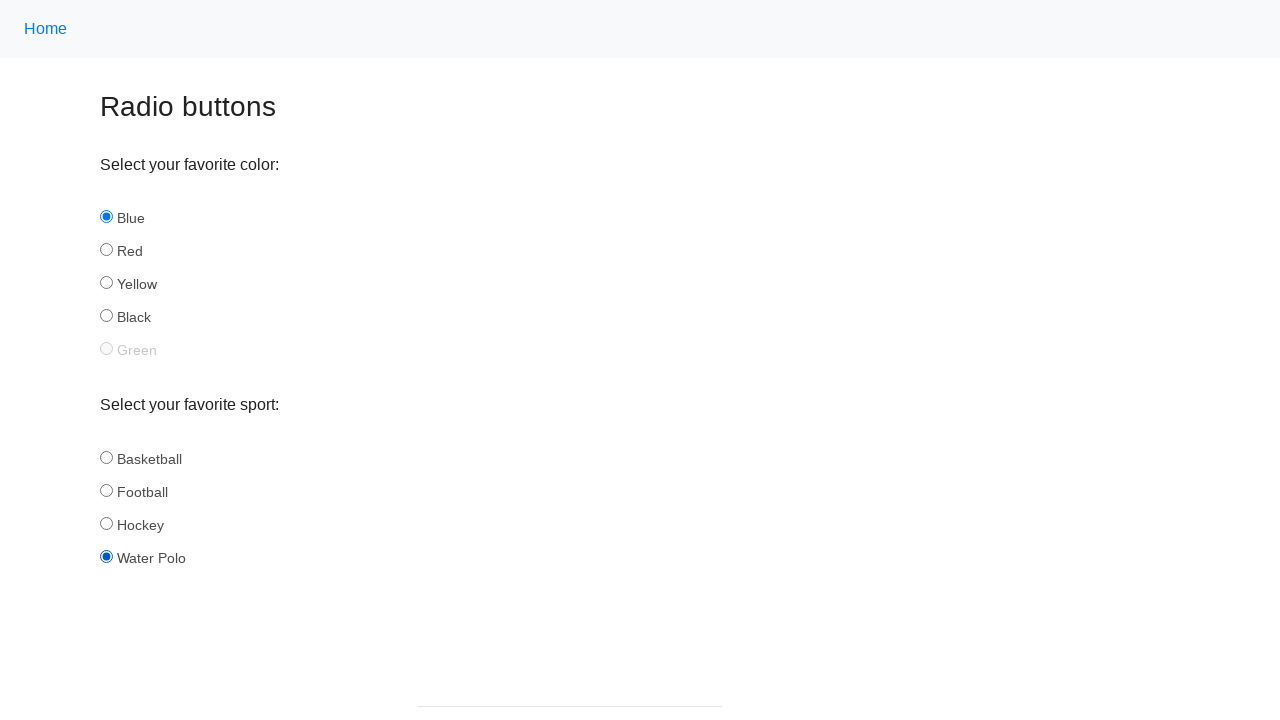